Tests a simple registration form by filling in email and password fields and submitting the form

Starting URL: https://rori4.github.io/selenium-practice/#/pages/practice/simple-registration

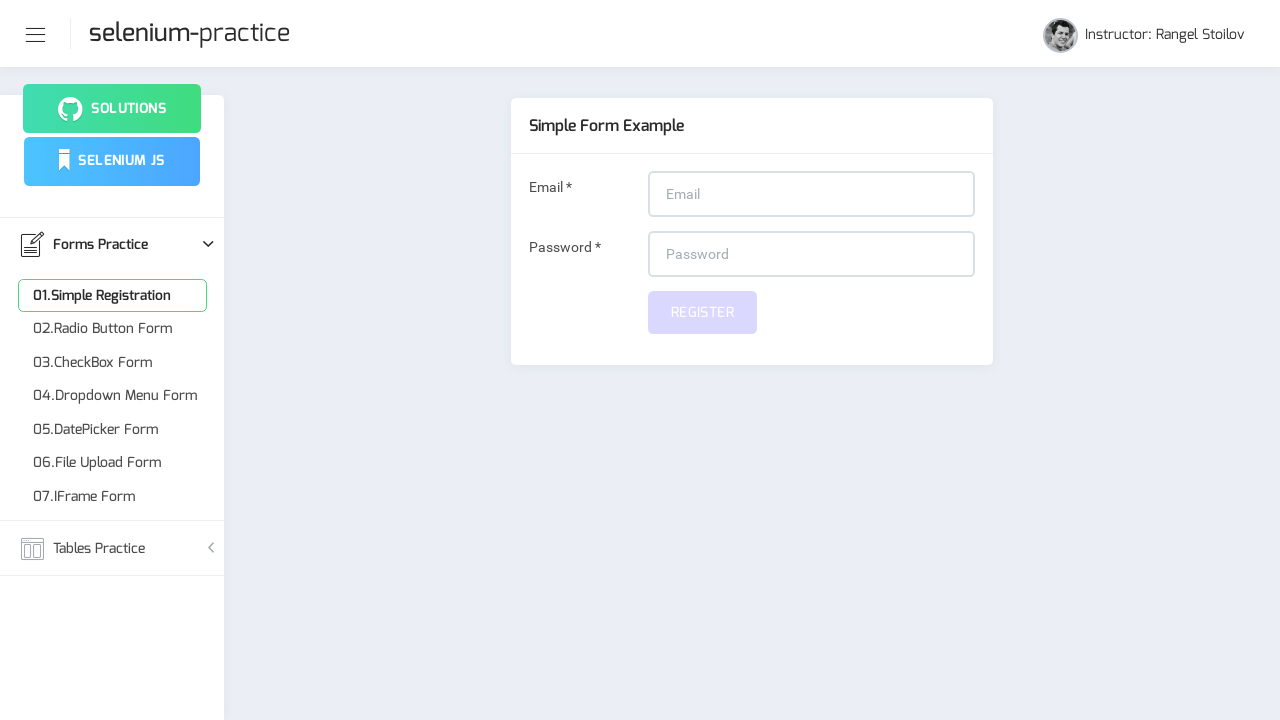

Filled email field with 'testuser456@gmail.com' on input[name='email']
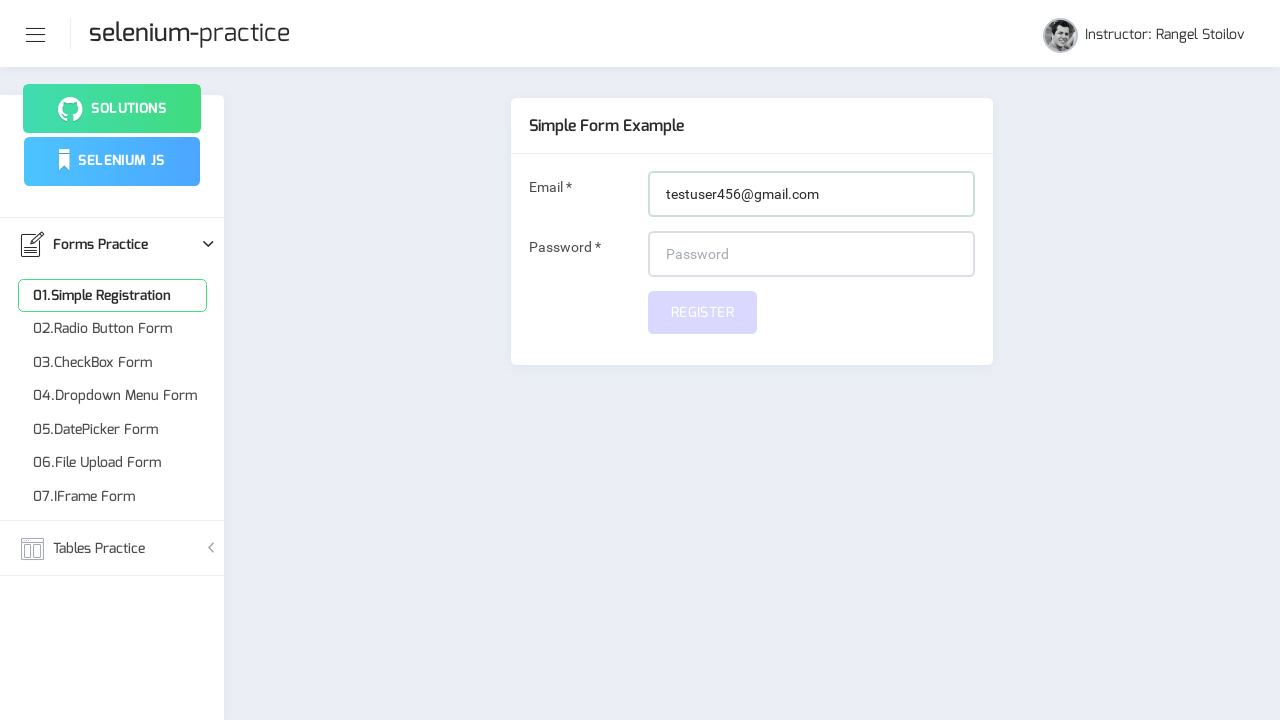

Filled password field with 'password789' on input#password
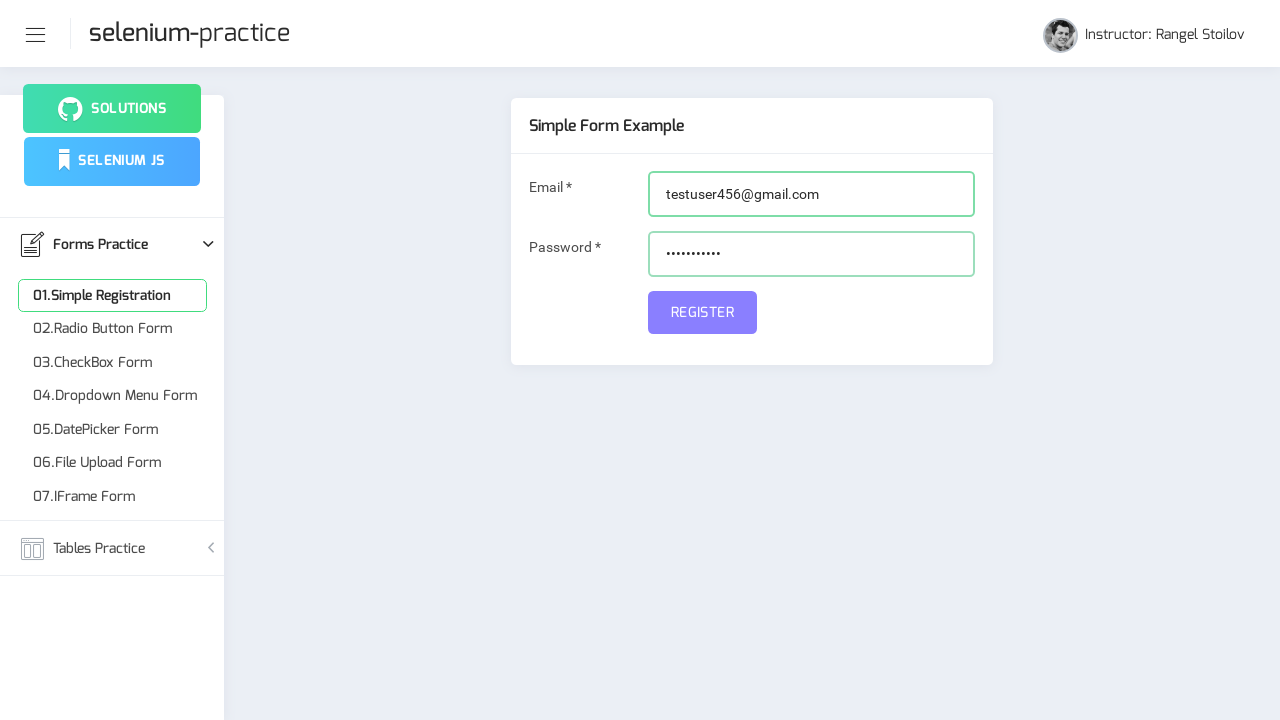

Clicked submit button to register at (702, 312) on [name='submit']
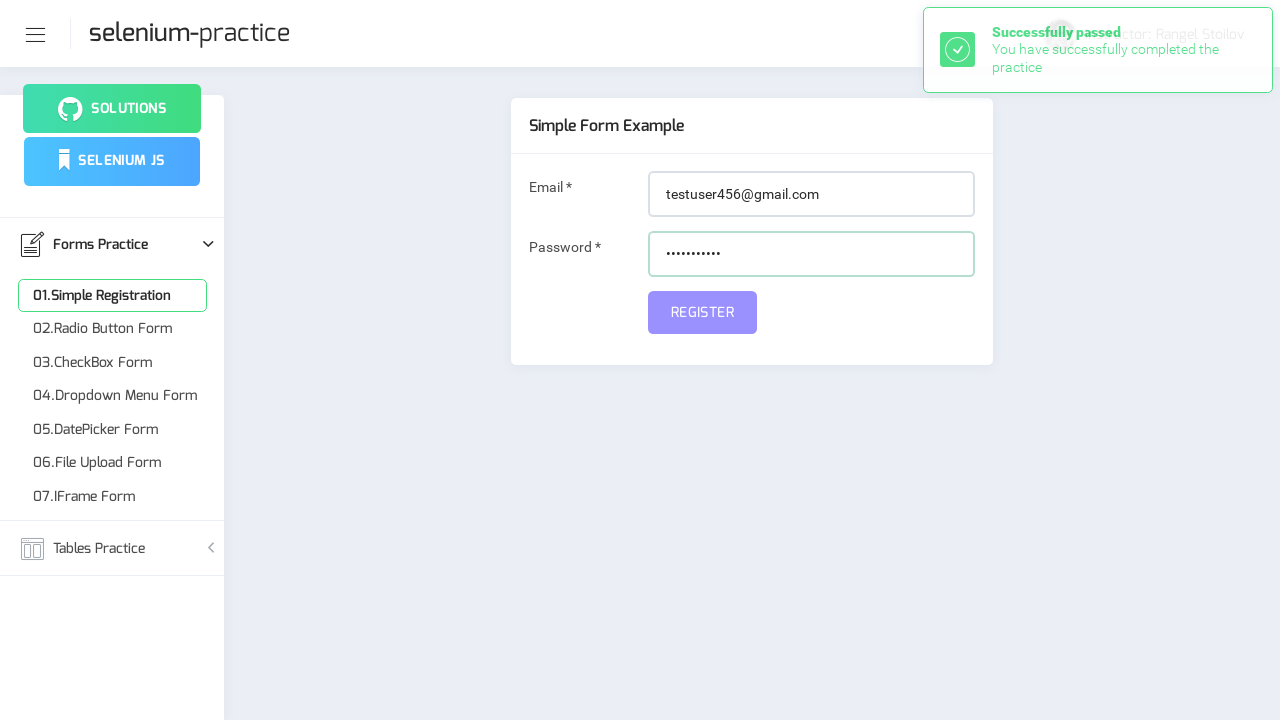

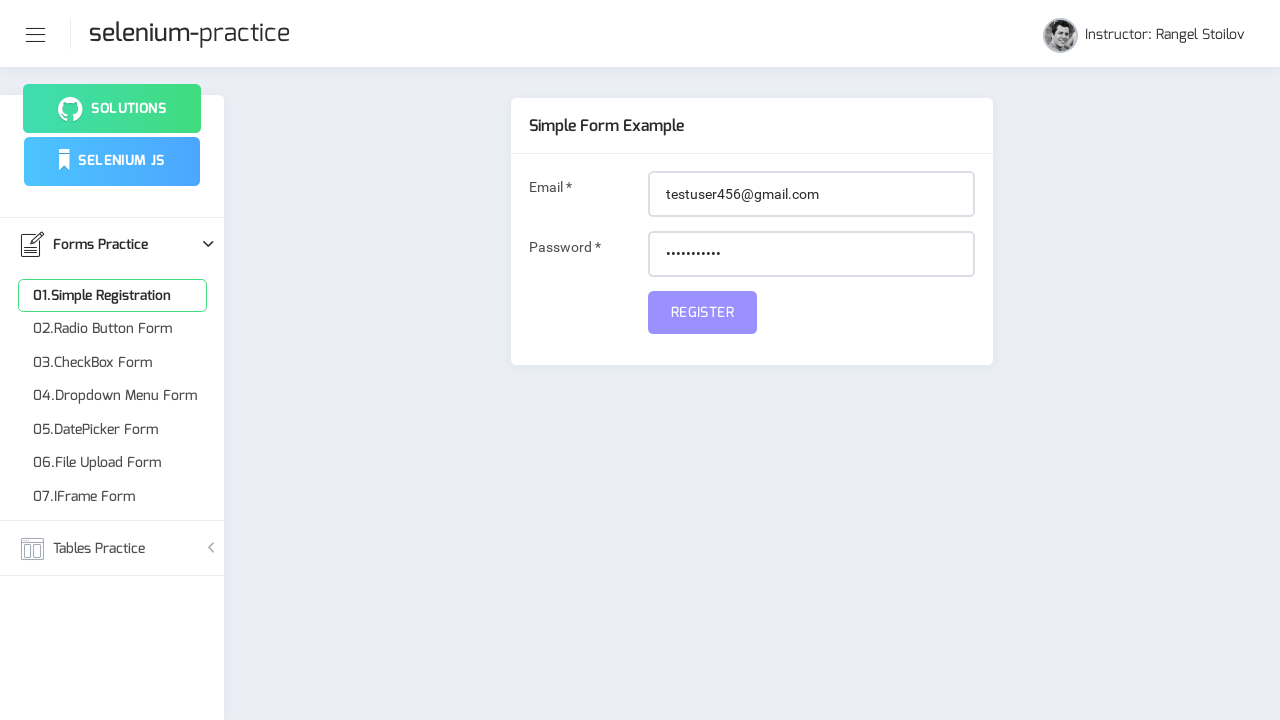